Tests navigation to a contact form website, clicks on "Sample Forms" link, and fills in a subject field with text

Starting URL: https://mycontactform.com

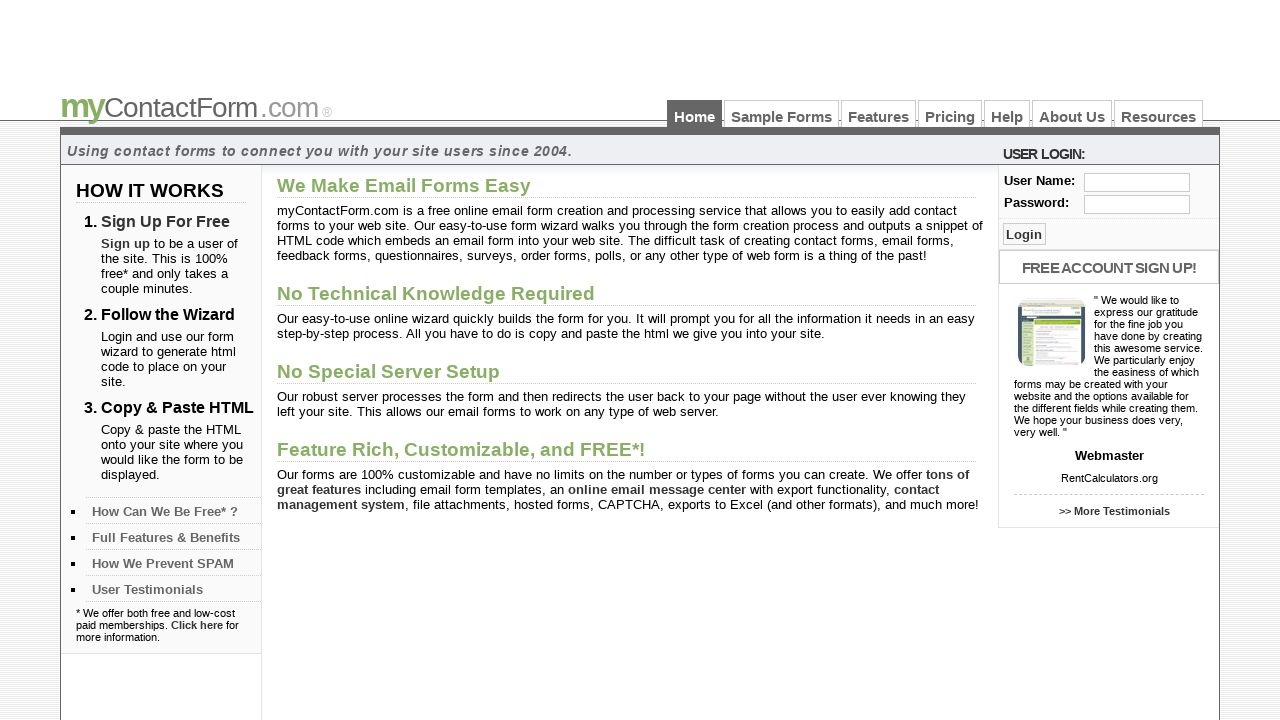

Navigated to https://mycontactform.com
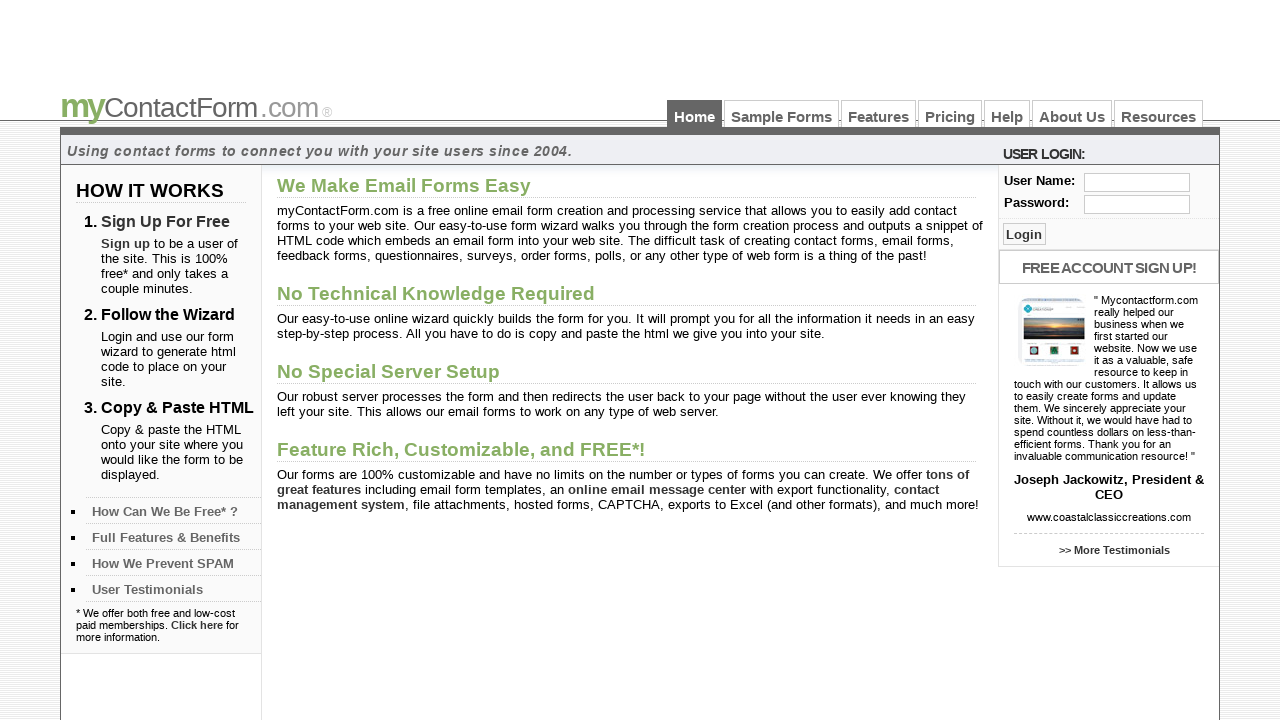

Clicked on 'Sample Forms' link at (782, 114) on text=Sample Forms
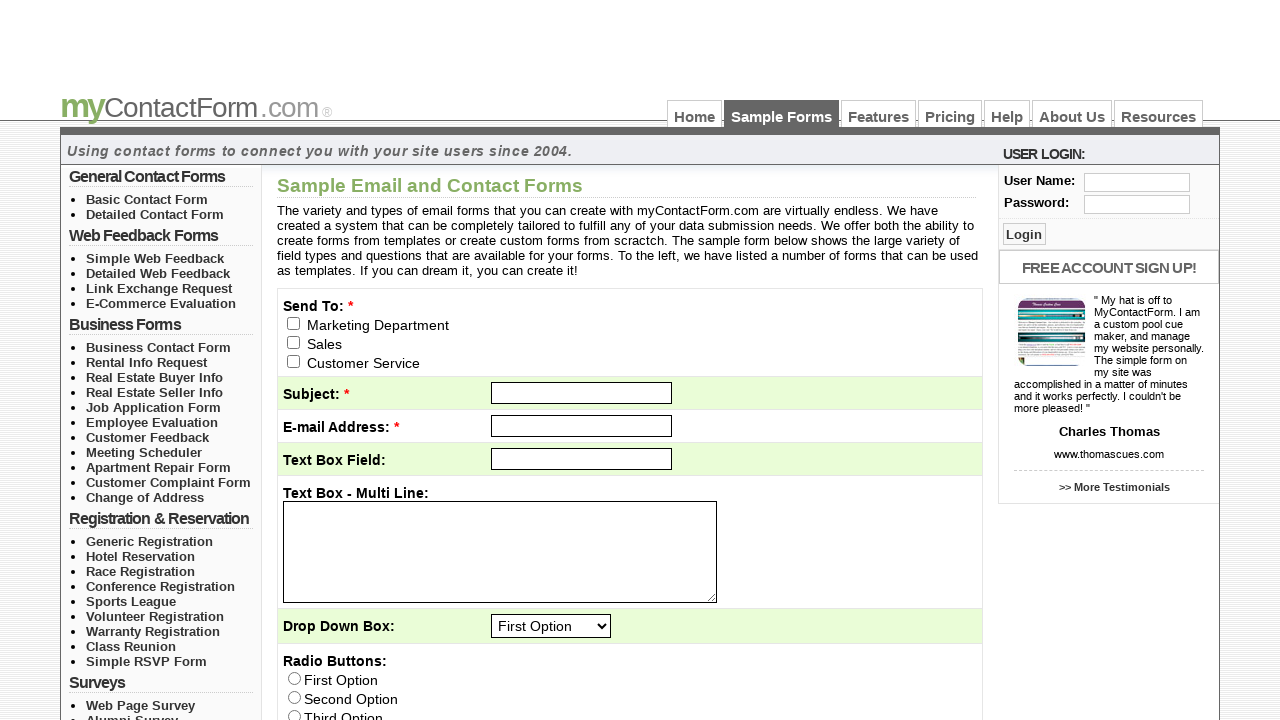

Filled subject field with 'hello' on #subject
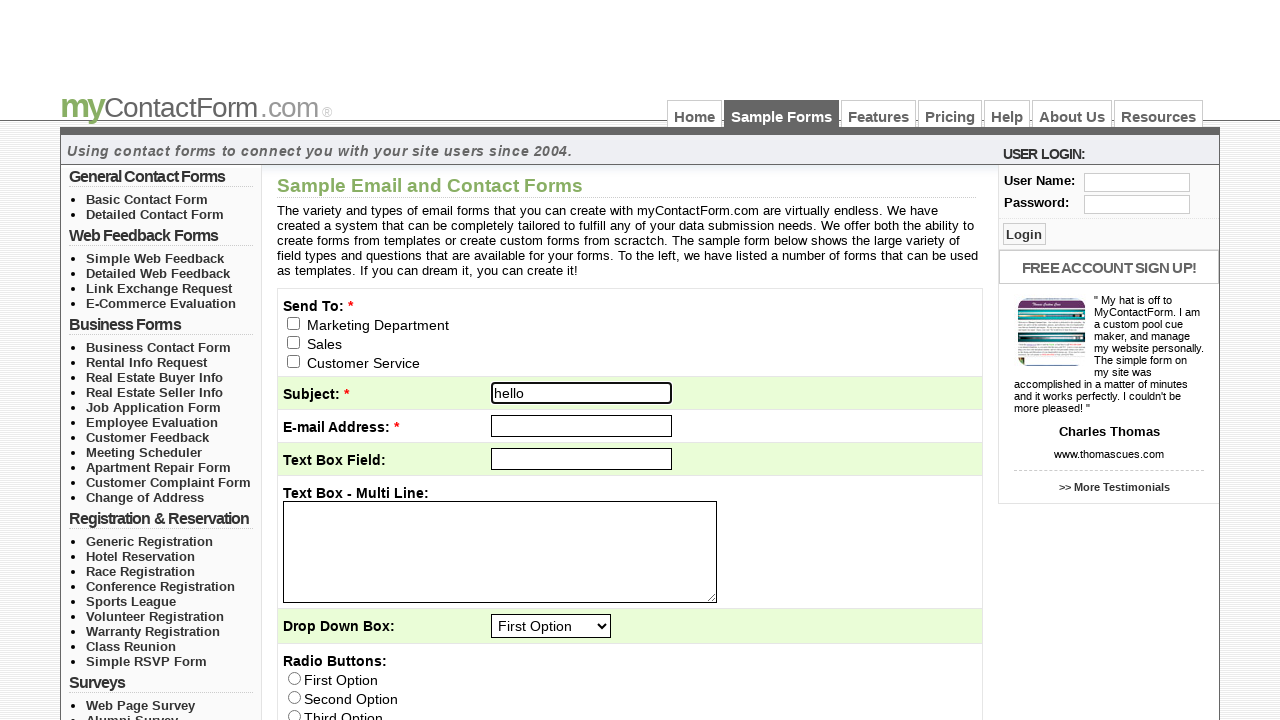

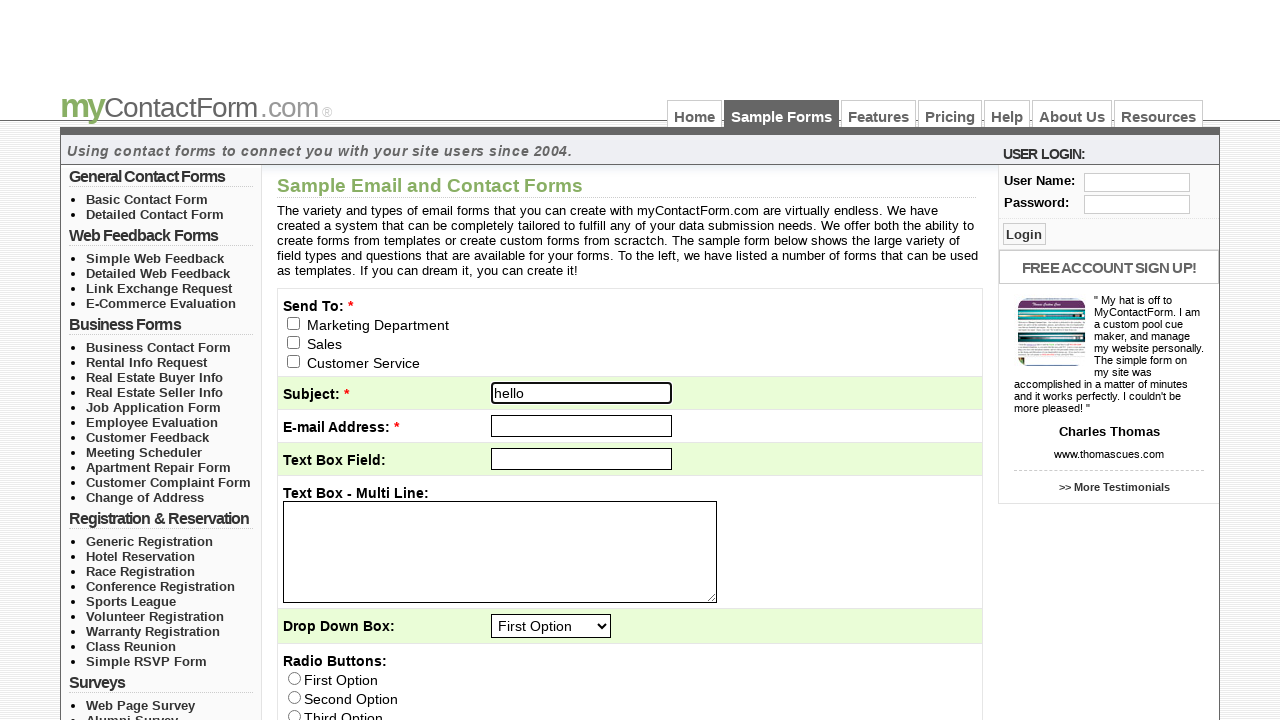